Tests form validation with valid name and date ending with 30

Starting URL: https://elenarivero.github.io/ejercicio3/index.html

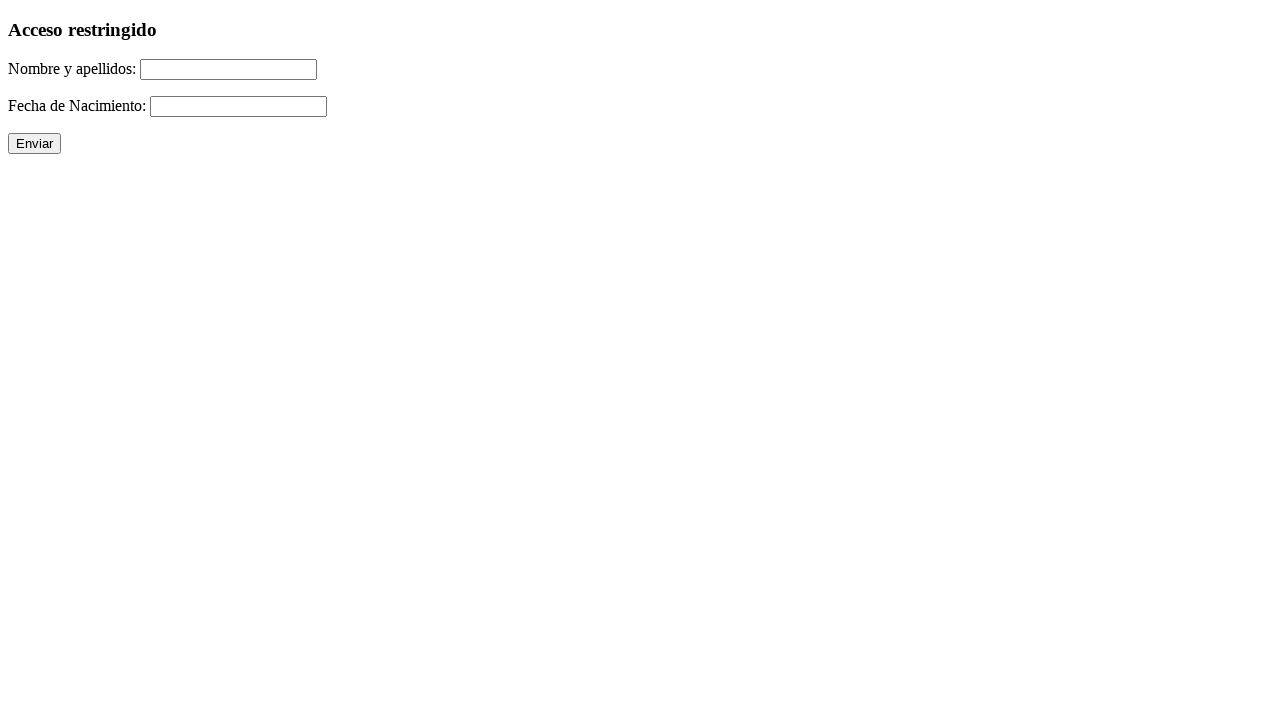

Filled name field with 'Amaro Suarez' on #nomap
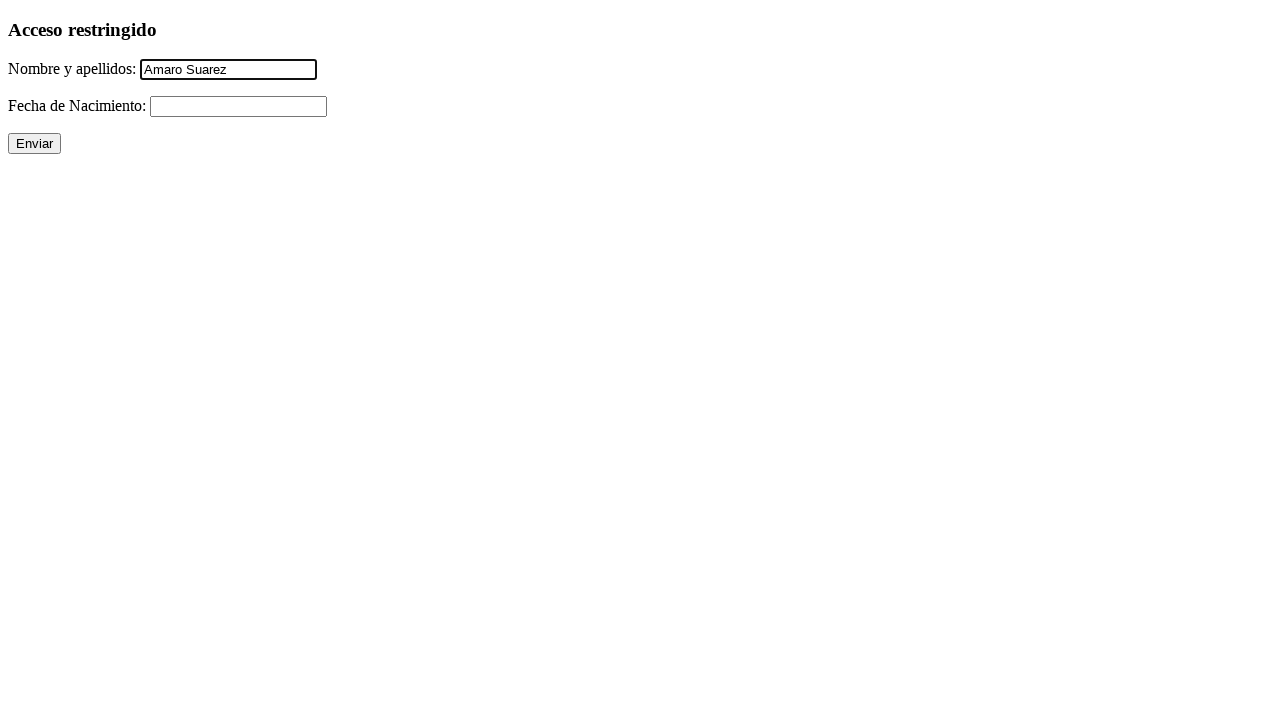

Filled date field with '30/08/2004' on #fecha
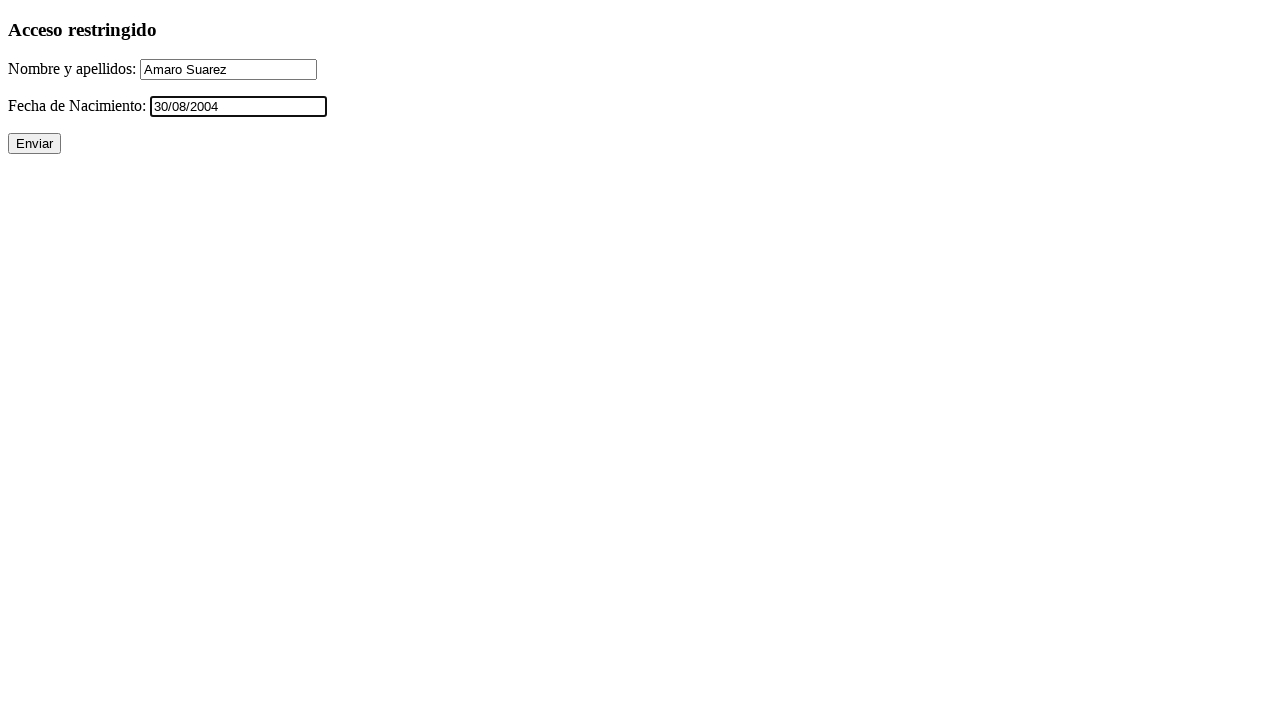

Clicked submit button to submit form at (34, 144) on xpath=//p/input[@type='submit']
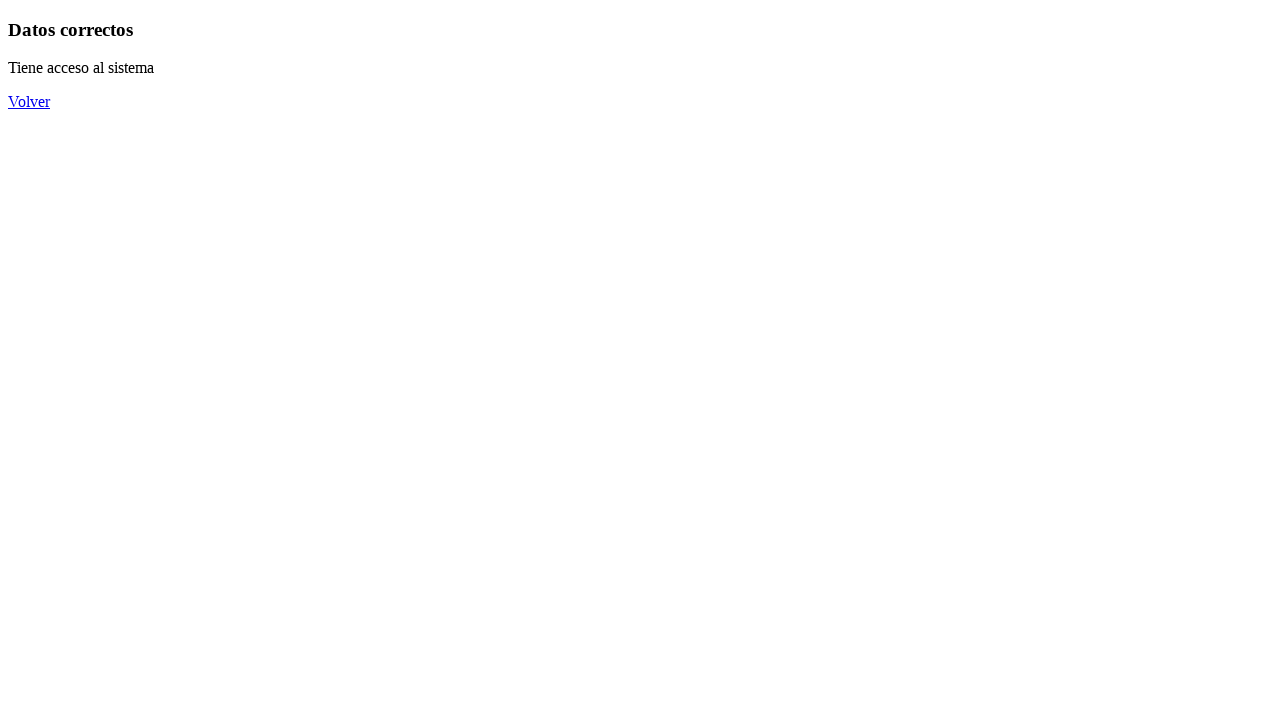

Form validation result heading appeared
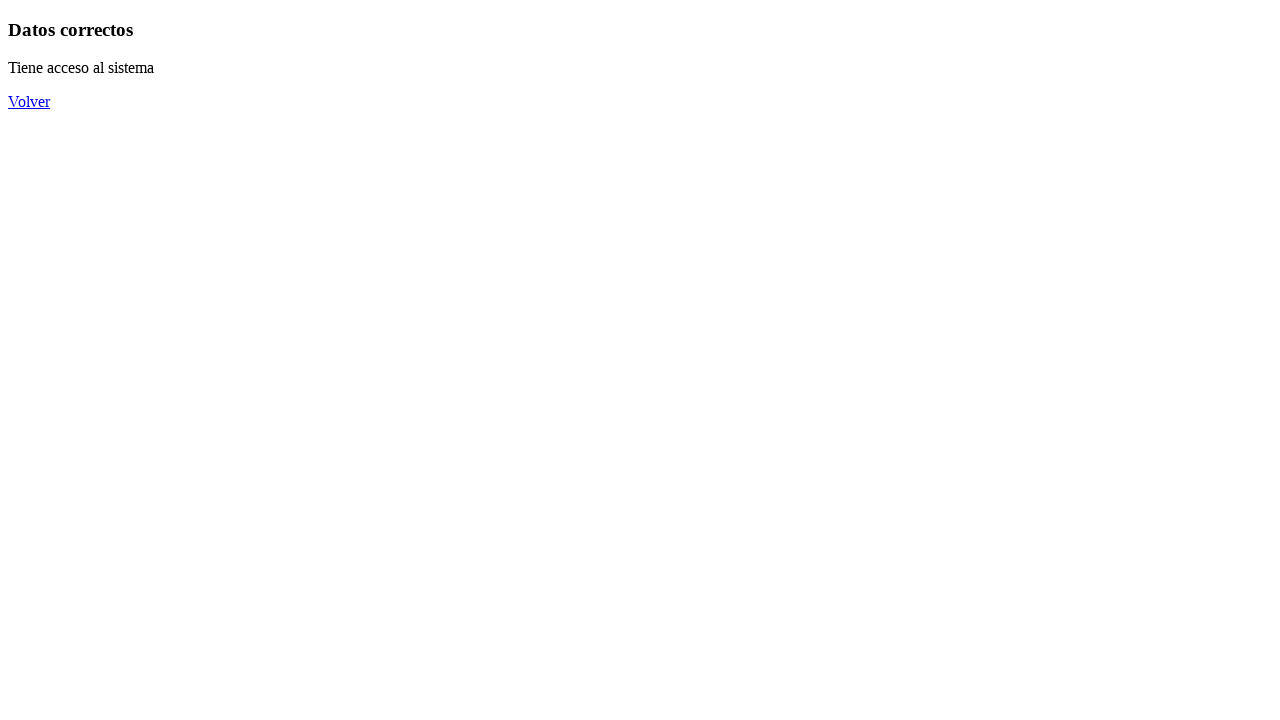

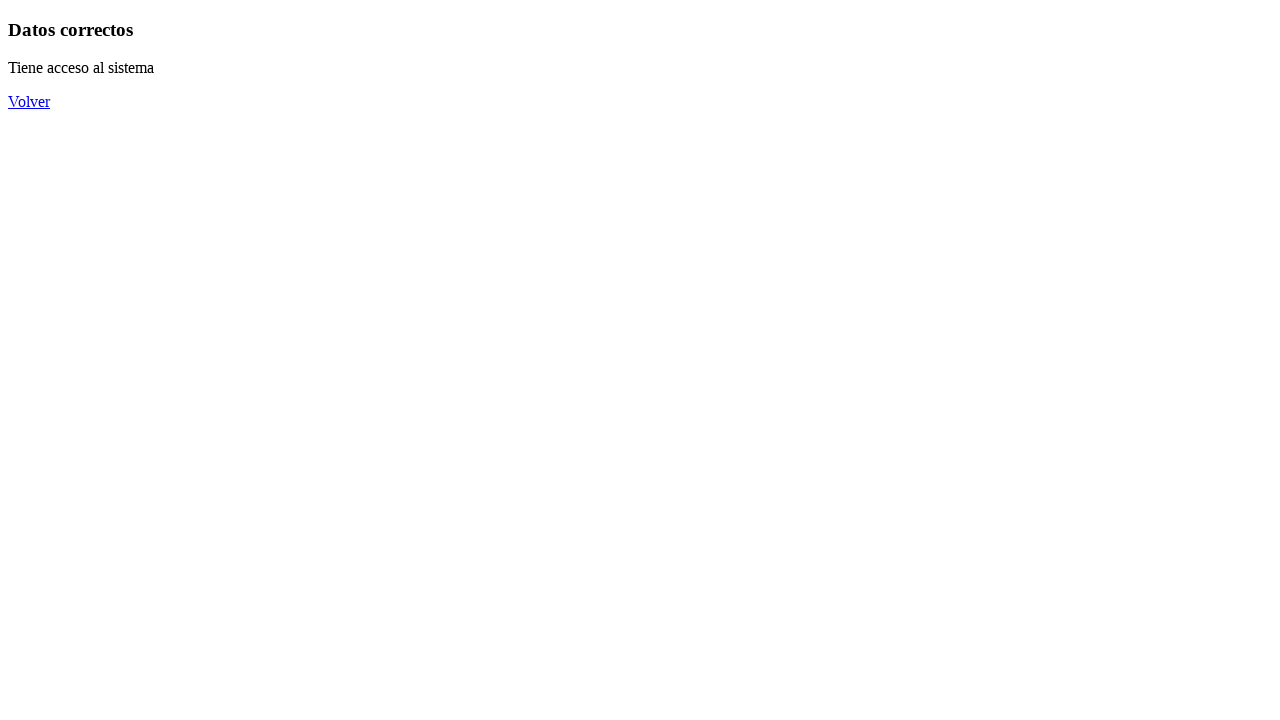